Tests handling of a JavaScript confirm dialog by clicking the button and dismissing the confirmation

Starting URL: https://the-internet.herokuapp.com/javascript_alerts

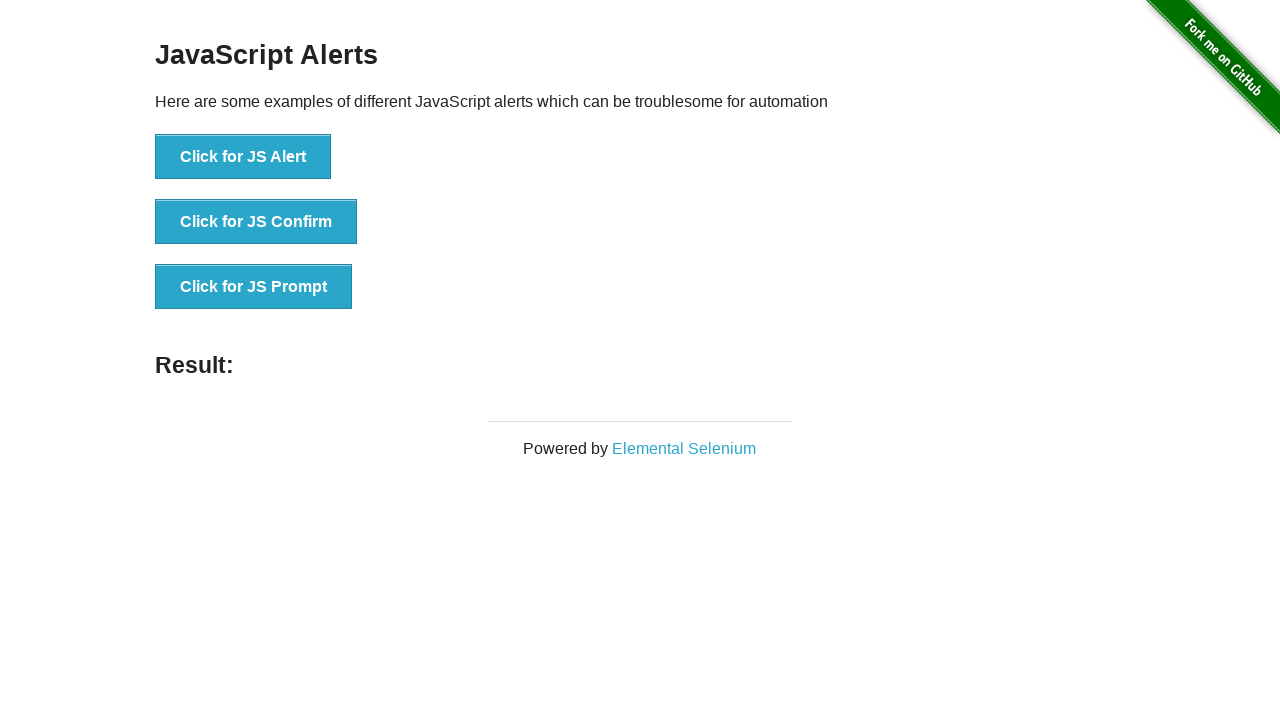

Clicked button to trigger JavaScript confirm dialog at (256, 222) on xpath=//button[text()='Click for JS Confirm']
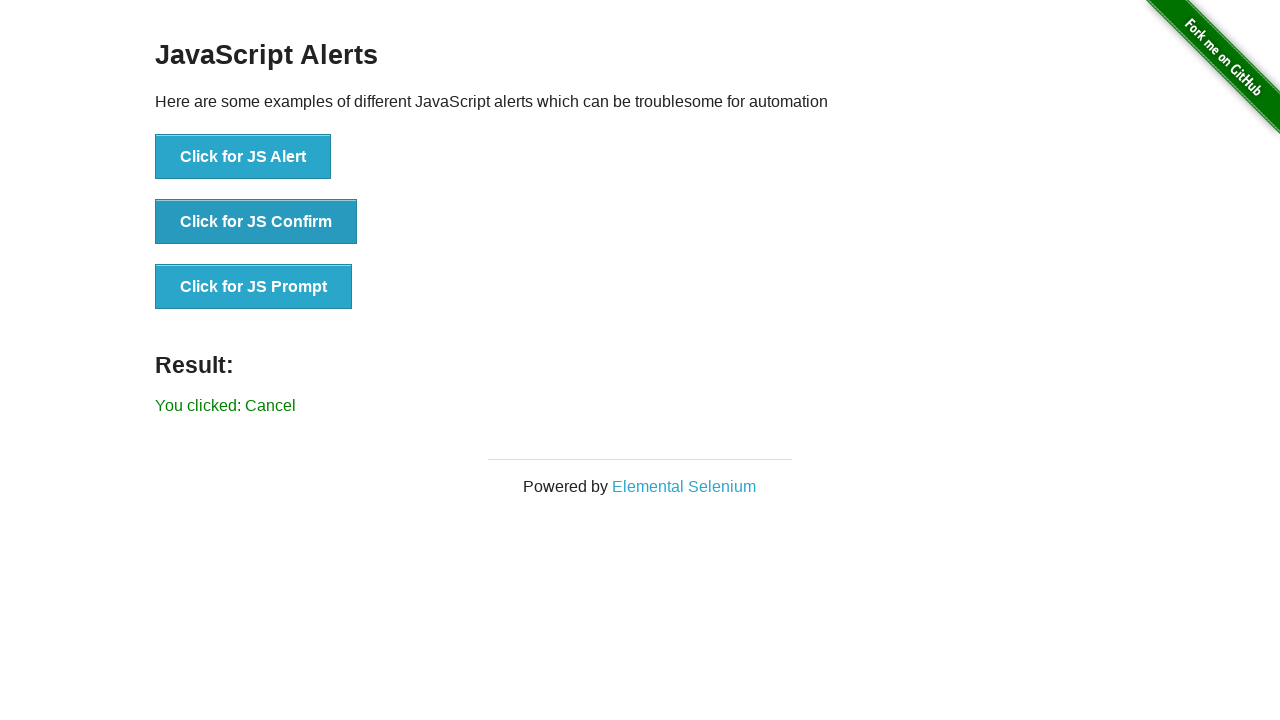

Registered dialog handler to dismiss confirmation
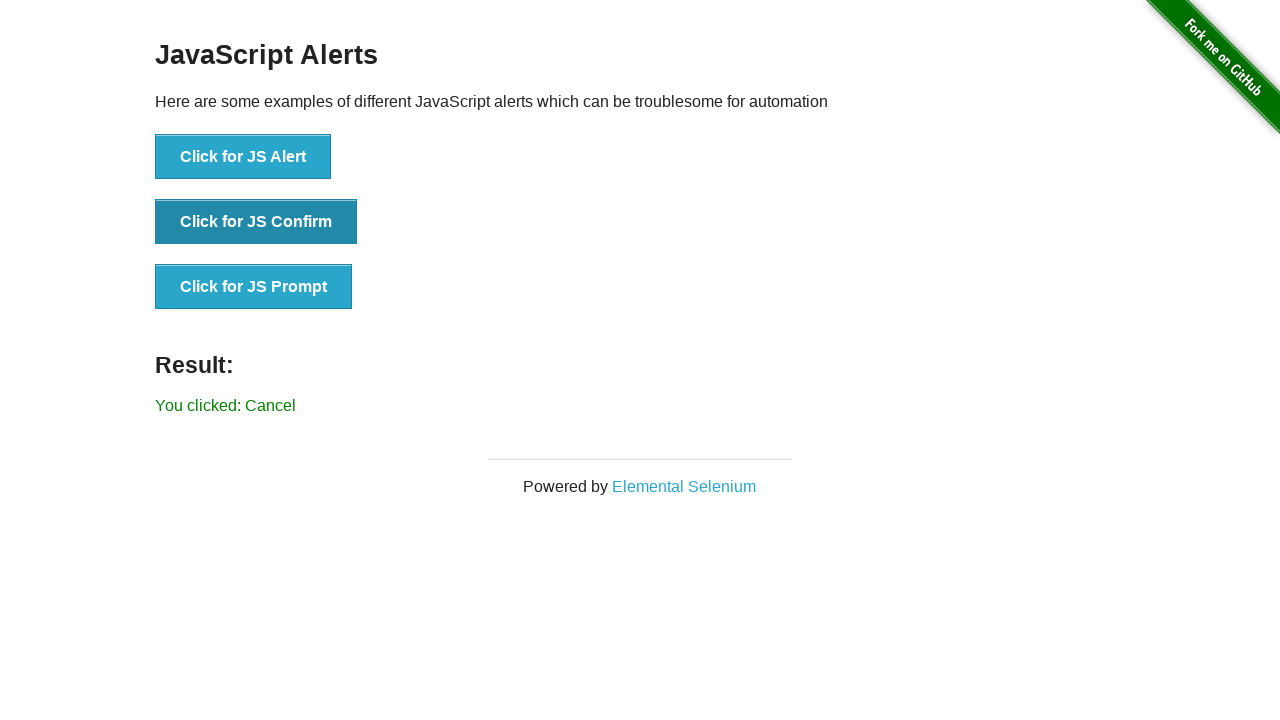

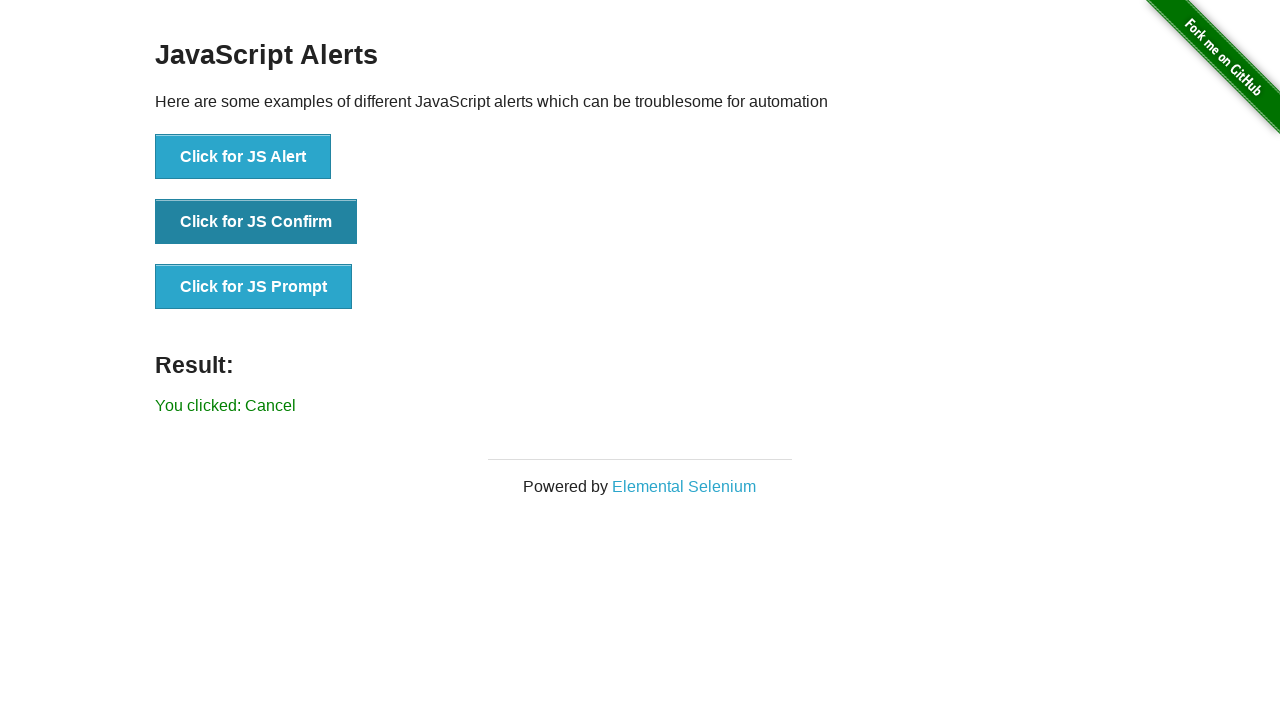